Tests scoped element selection by finding links within a footer section, opens each link in a new tab using keyboard shortcuts (Ctrl+Enter), then iterates through all opened tabs.

Starting URL: https://rahulshettyacademy.com/AutomationPractice/

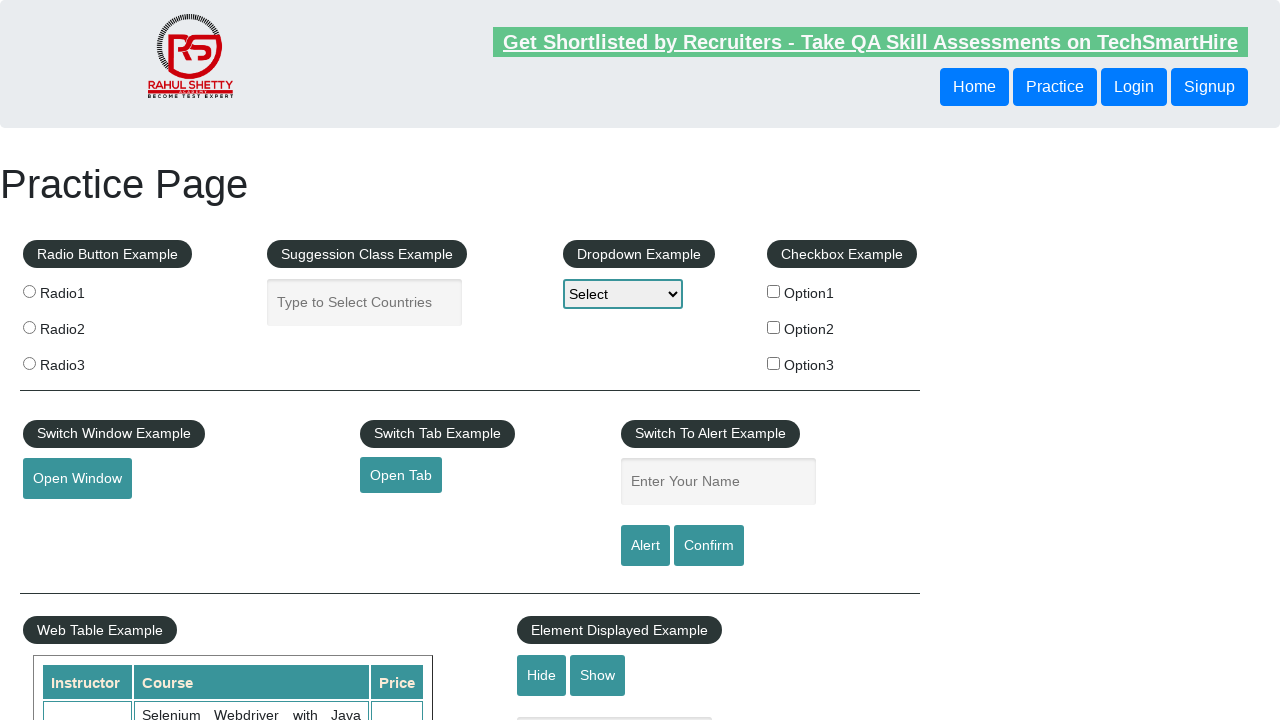

Waited for footer element (#gf-BIG) to load
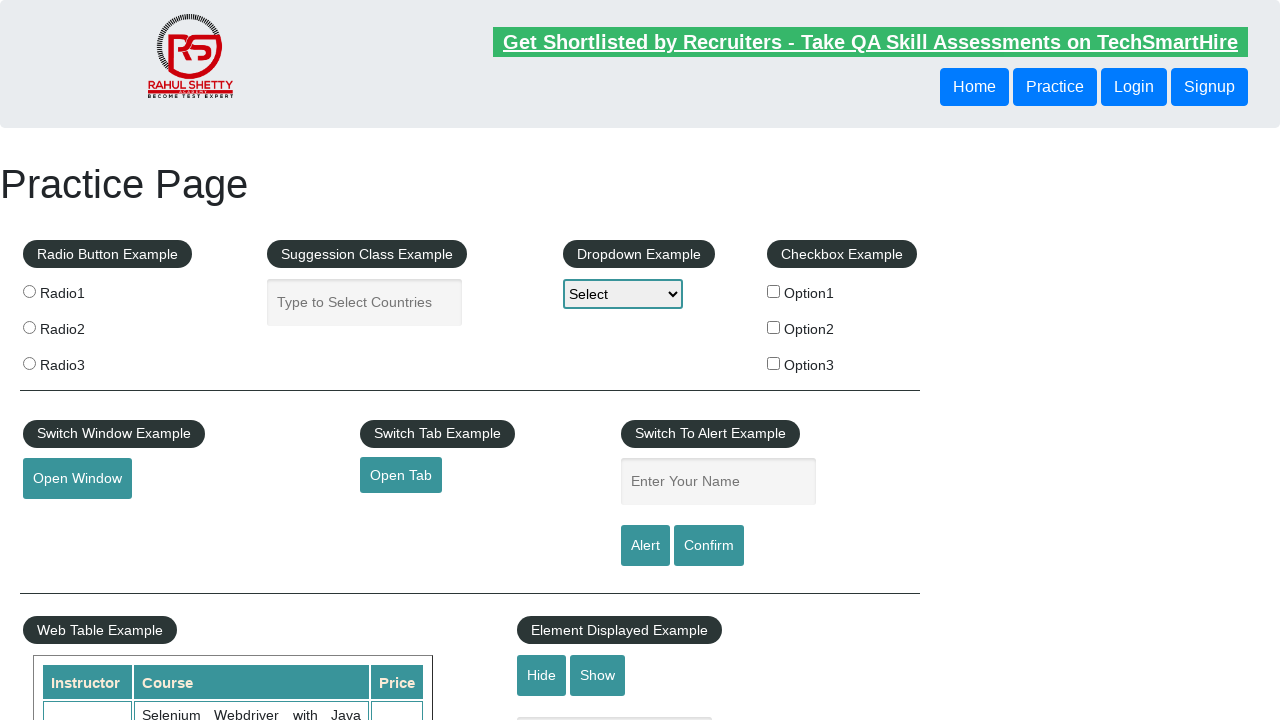

Scoped to footer element (#gf-BIG)
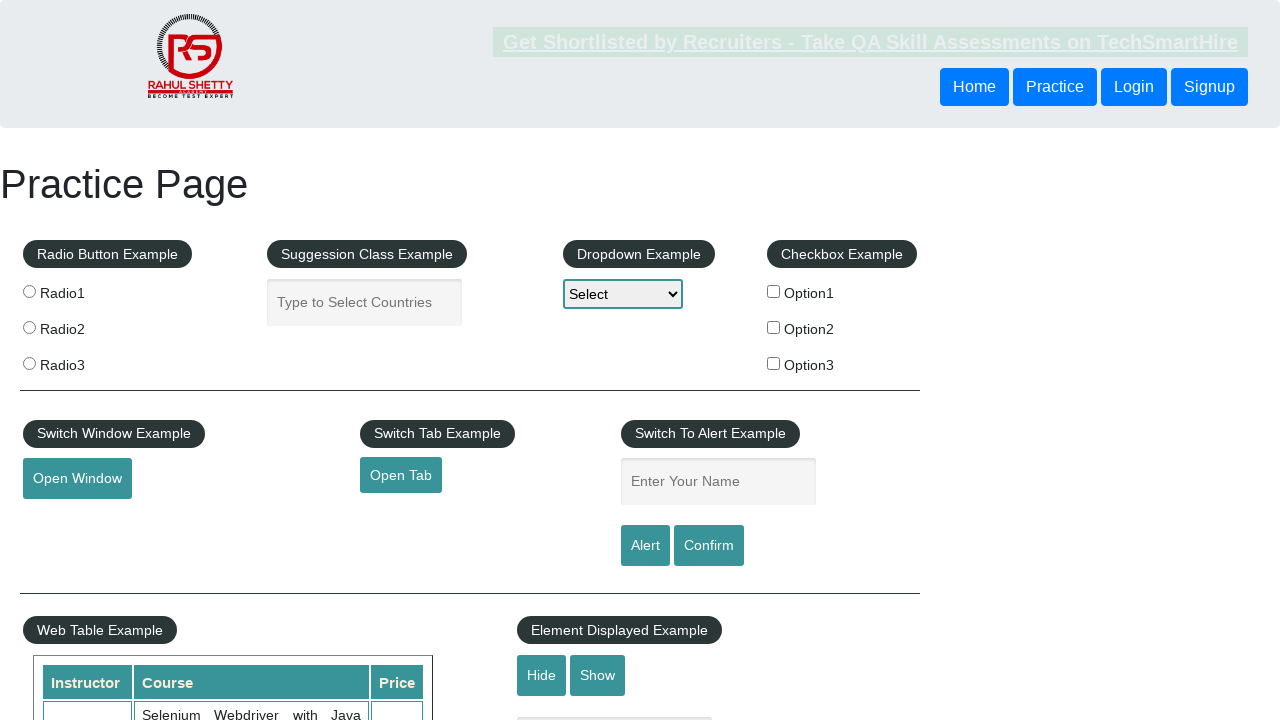

Scoped to first ul section within footer
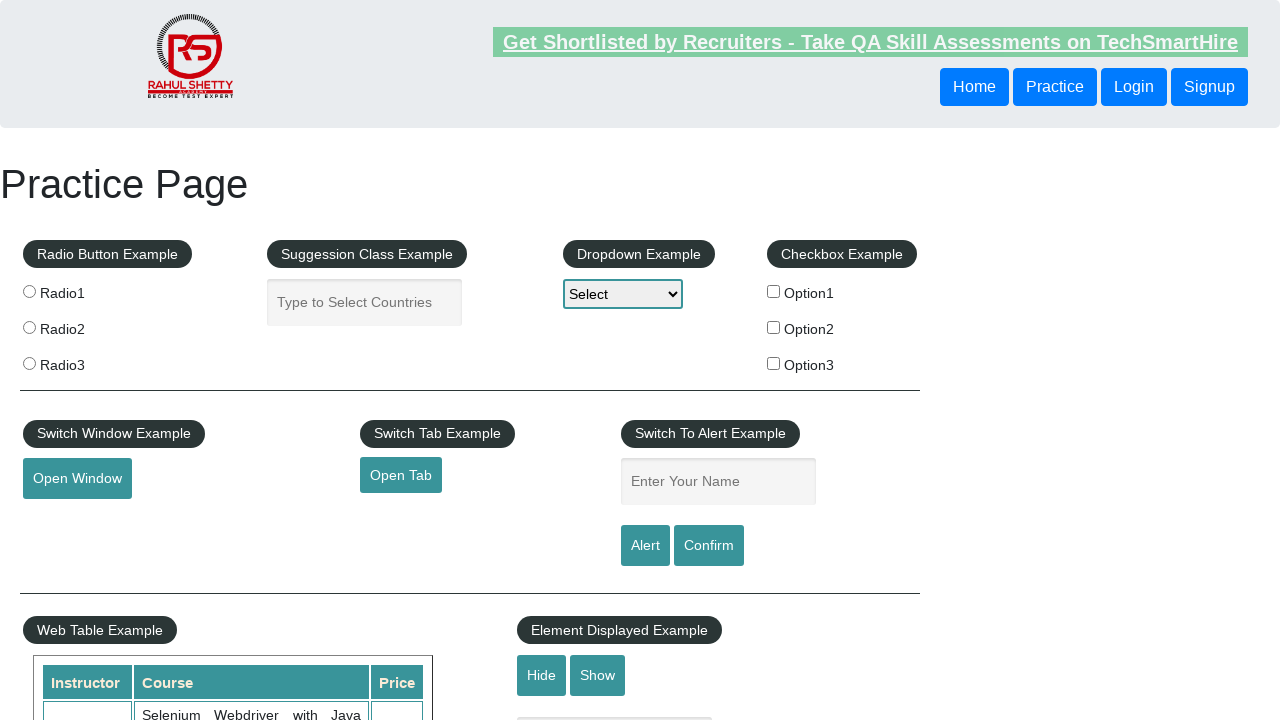

Found 5 links in the first footer section
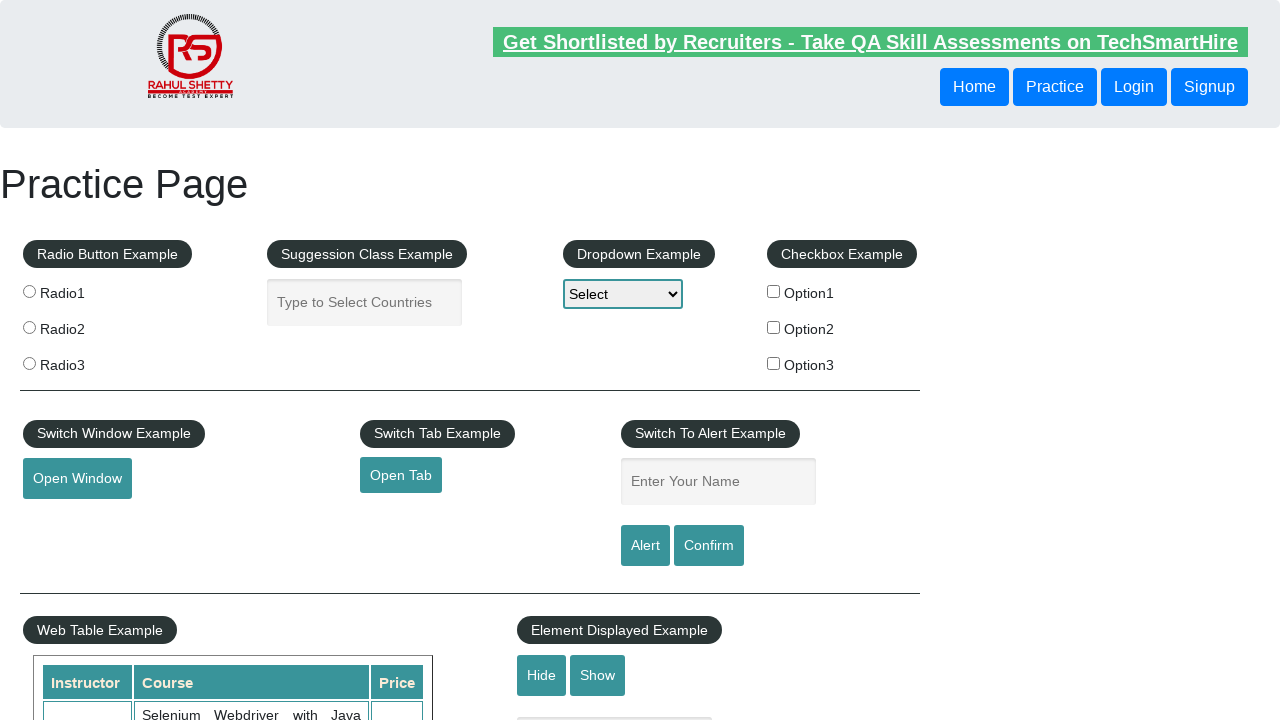

Opened link 1 in new tab using Ctrl+Click at (68, 520) on #gf-BIG >> xpath=(//ul)[1] >> a >> nth=1
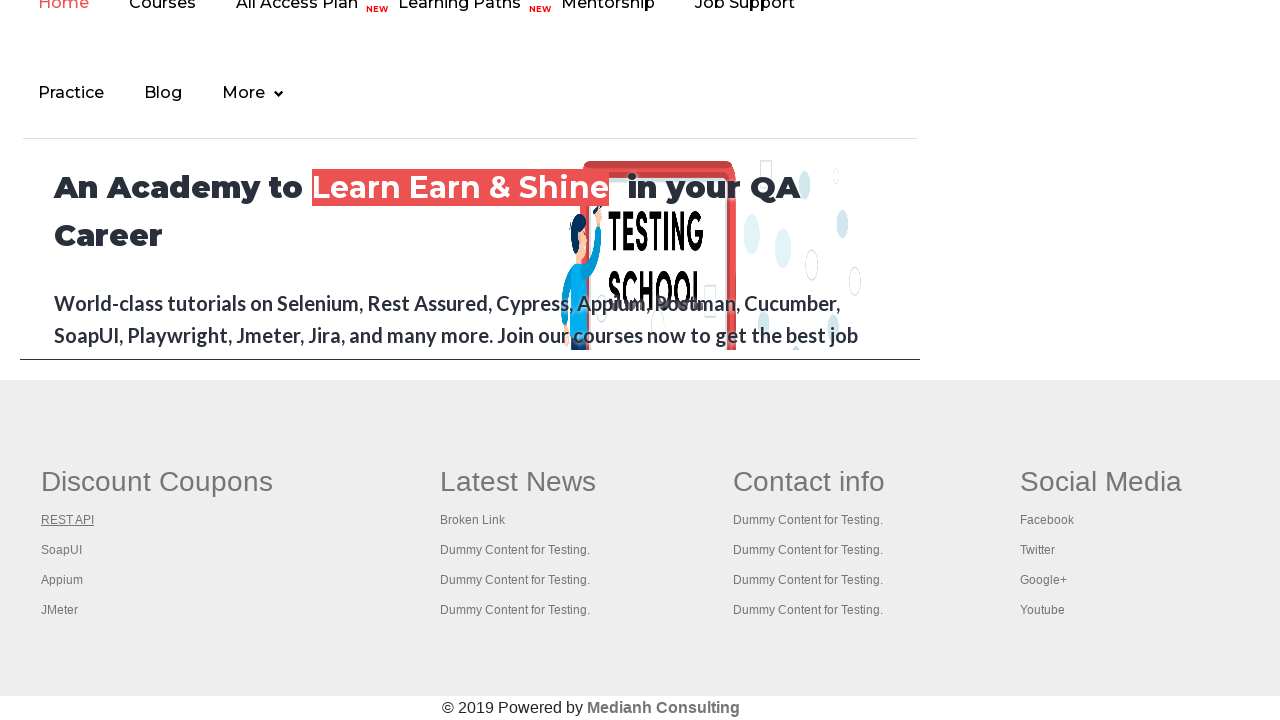

Waited 1 second before opening next link
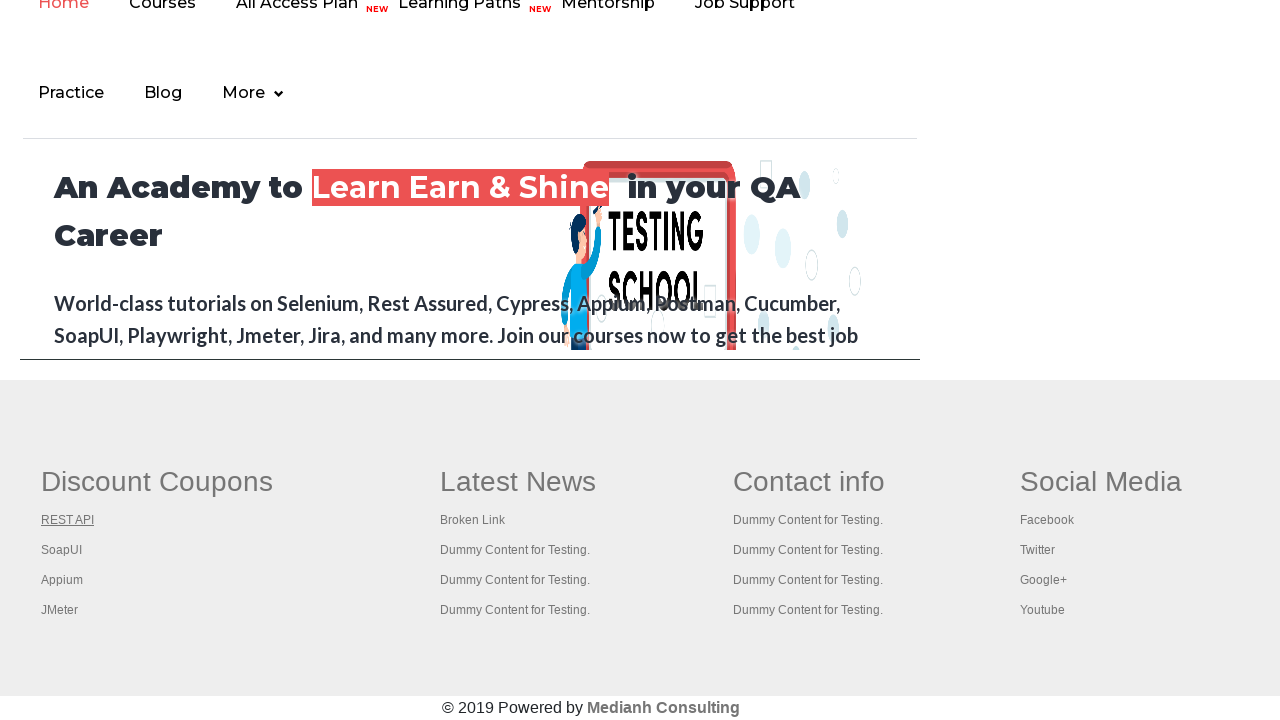

Opened link 2 in new tab using Ctrl+Click at (62, 550) on #gf-BIG >> xpath=(//ul)[1] >> a >> nth=2
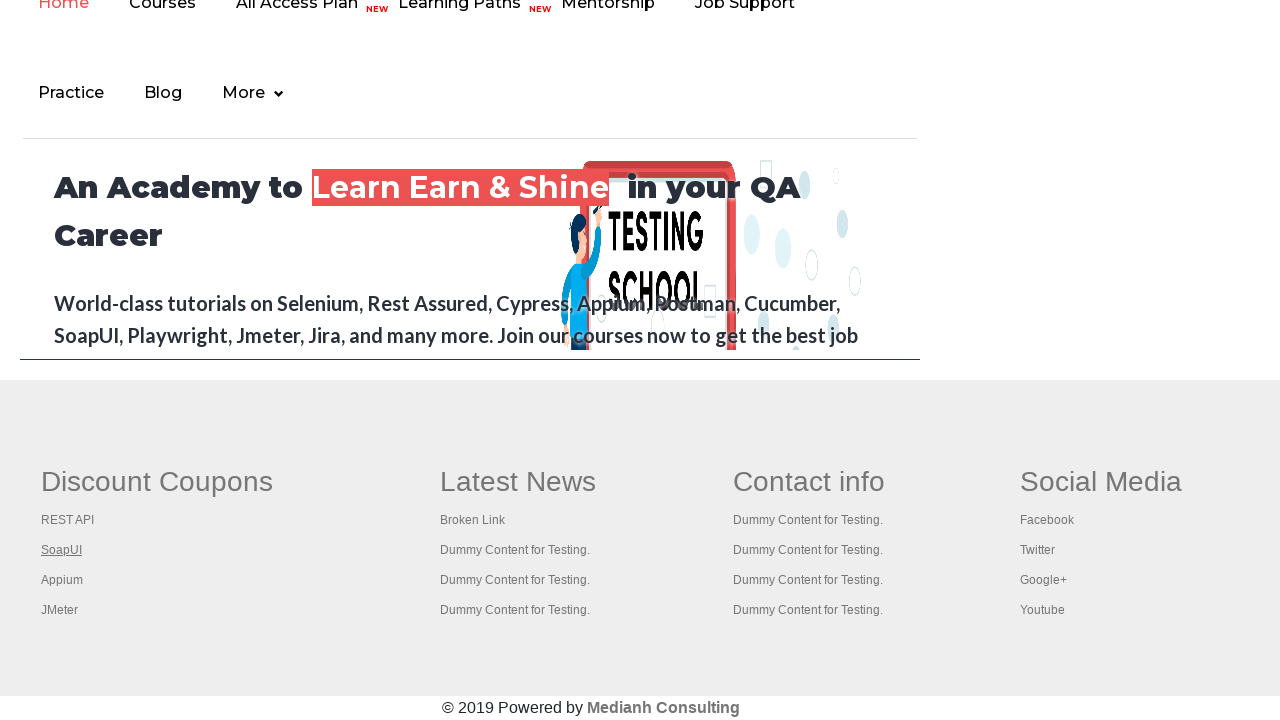

Waited 1 second before opening next link
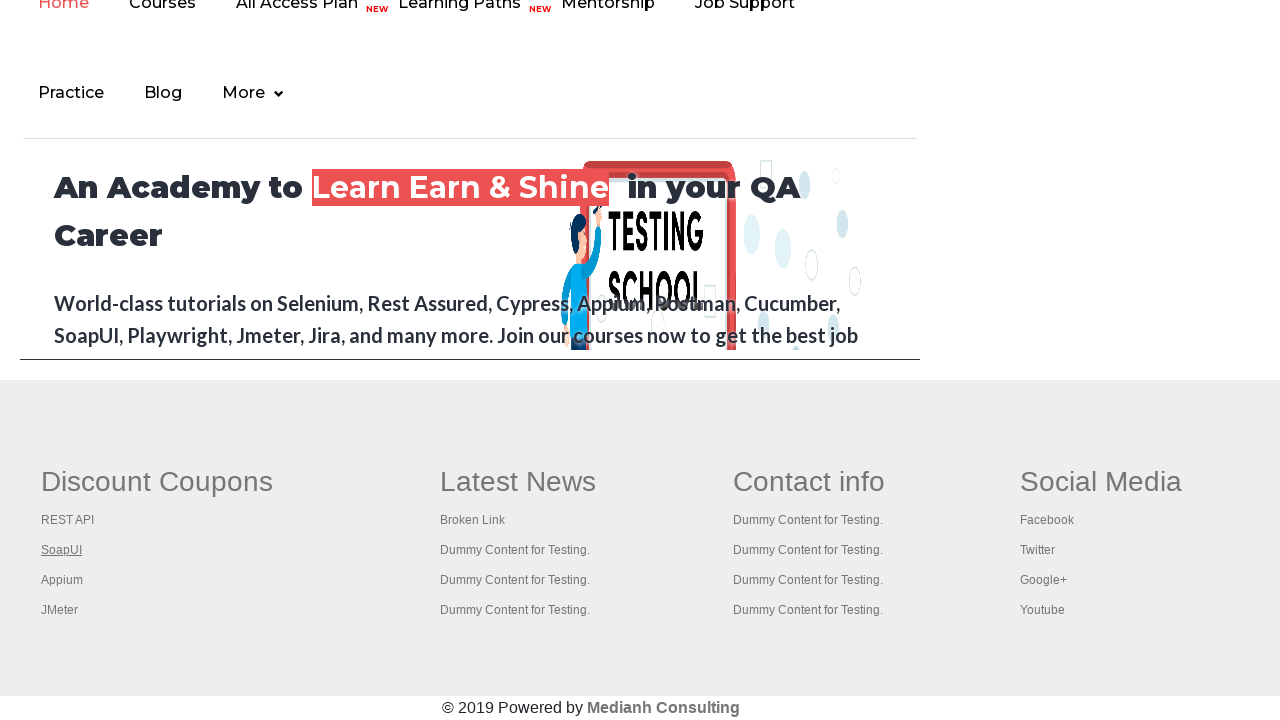

Opened link 3 in new tab using Ctrl+Click at (62, 580) on #gf-BIG >> xpath=(//ul)[1] >> a >> nth=3
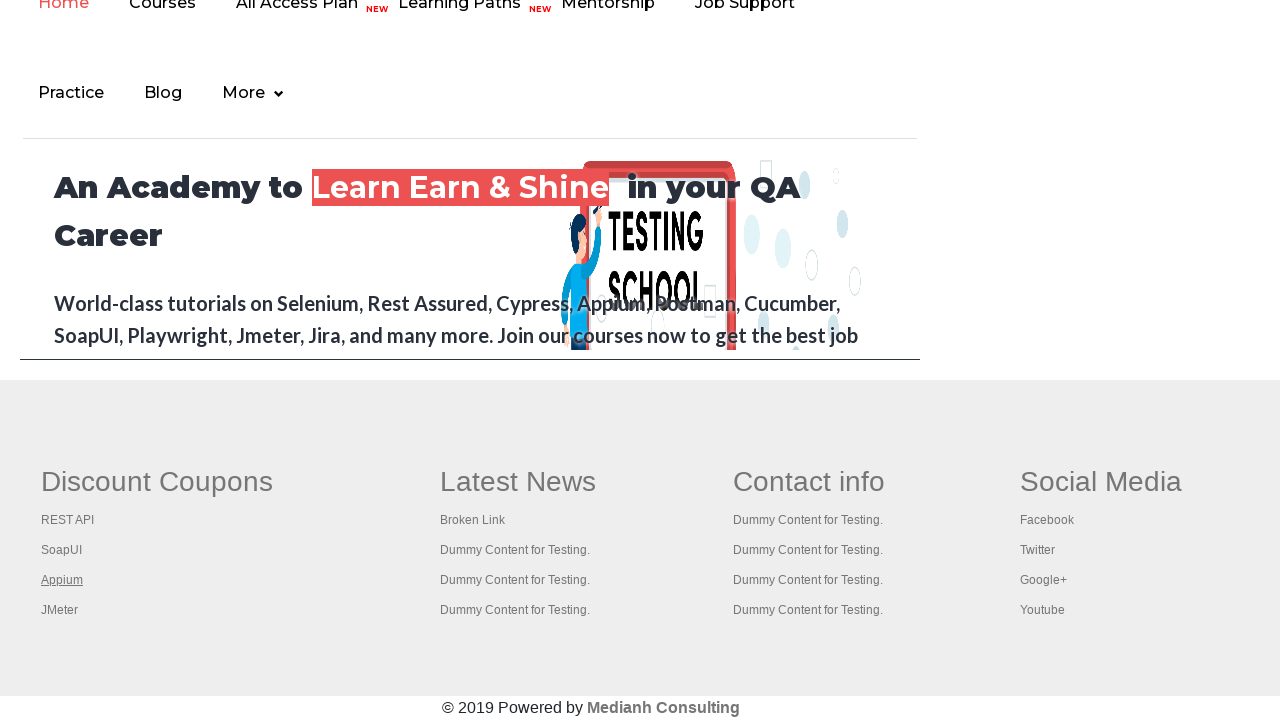

Waited 1 second before opening next link
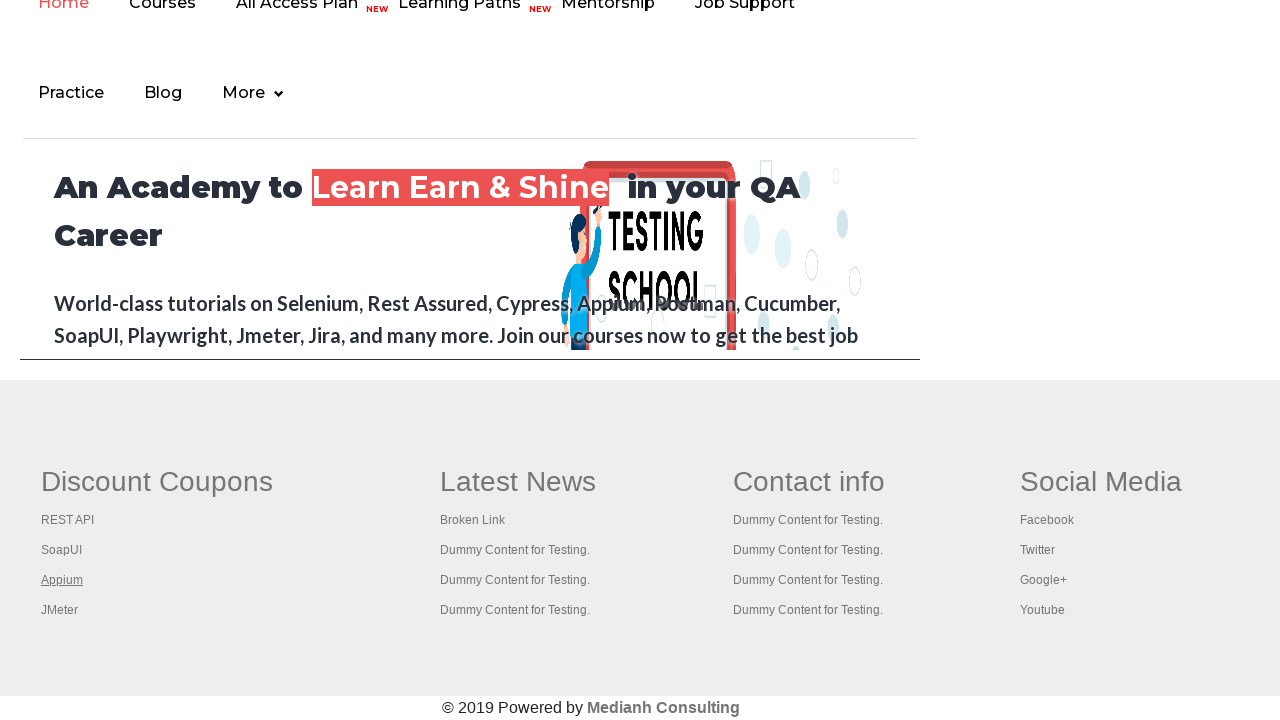

Opened link 4 in new tab using Ctrl+Click at (60, 610) on #gf-BIG >> xpath=(//ul)[1] >> a >> nth=4
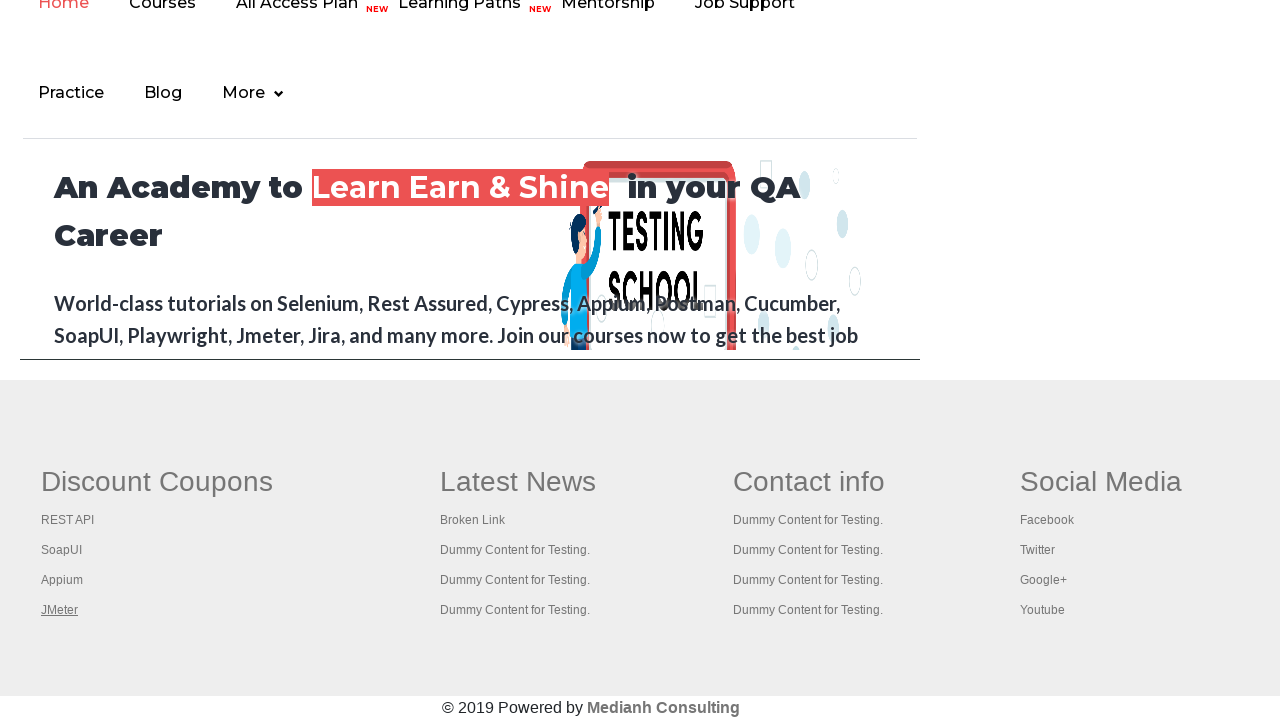

Waited 1 second before opening next link
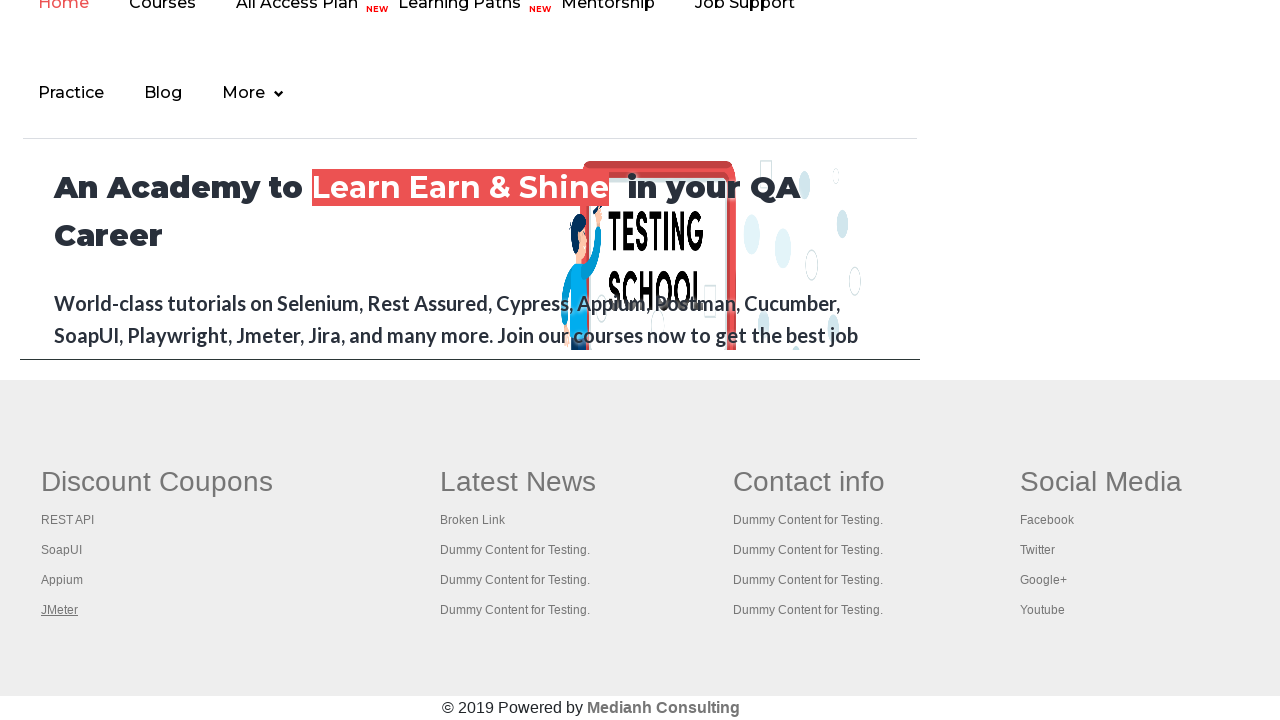

Retrieved all 5 open tabs from context
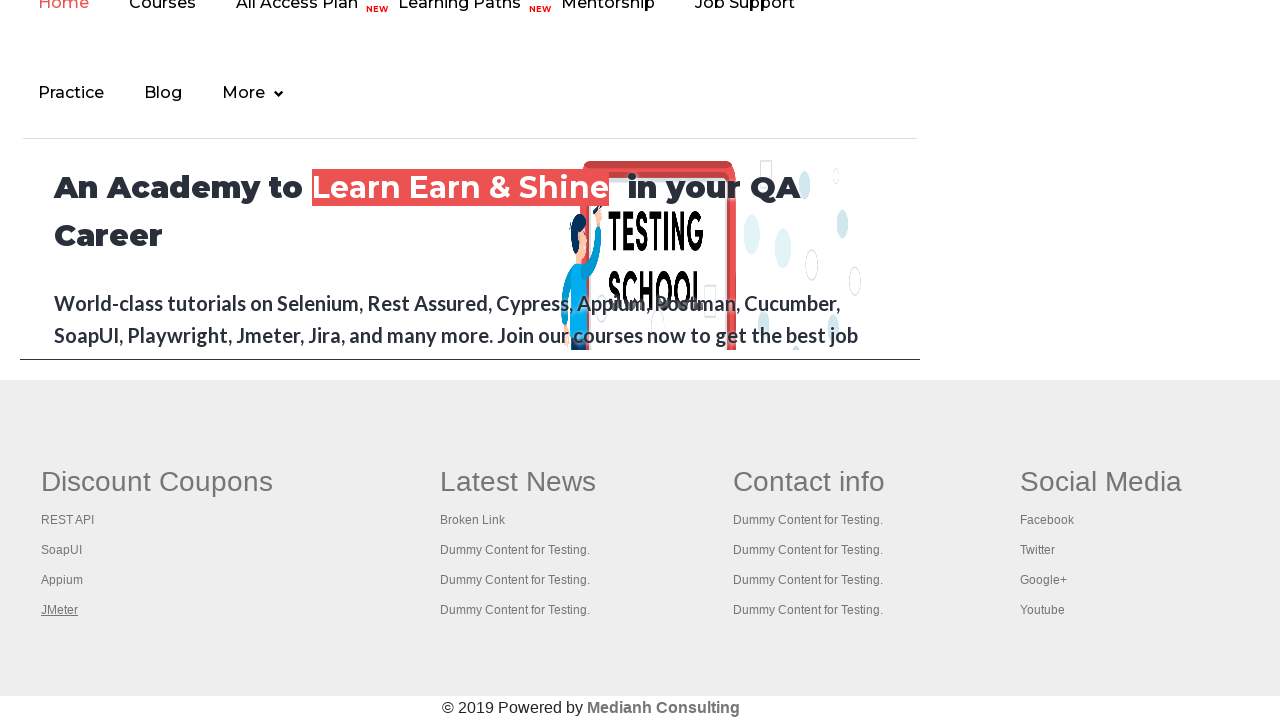

Brought tab to front
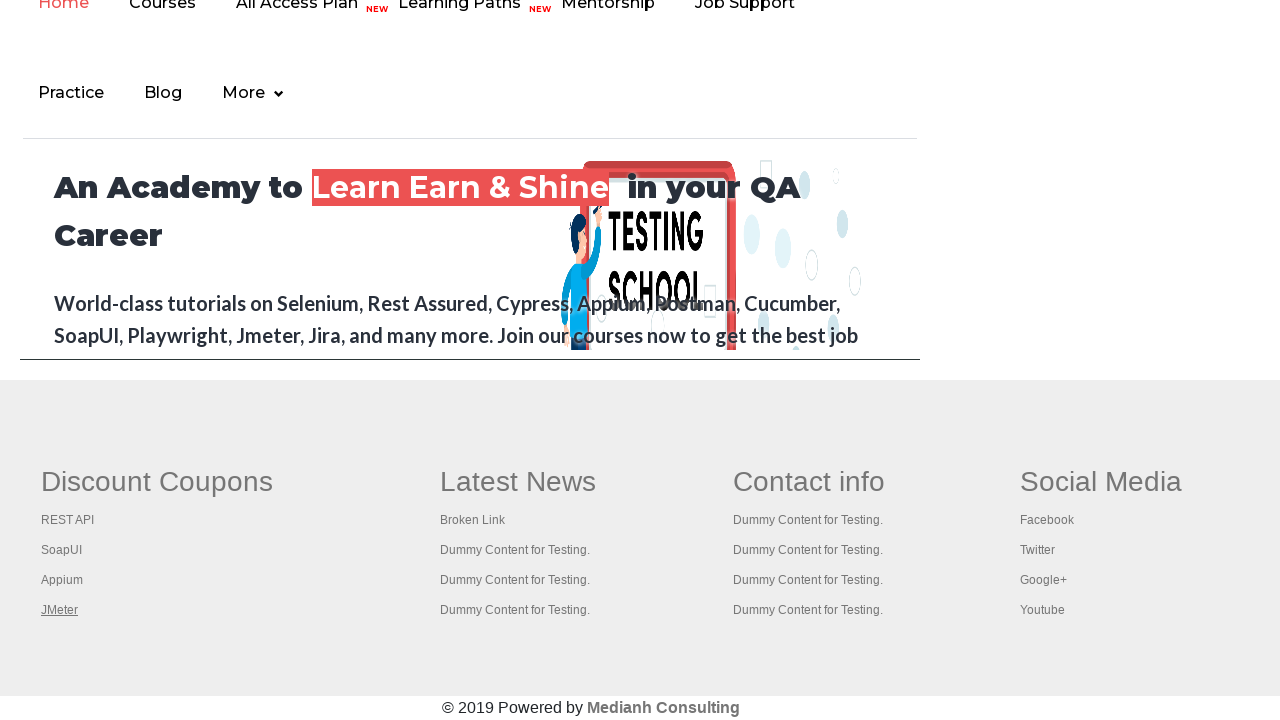

Waited for tab to reach domcontentloaded state
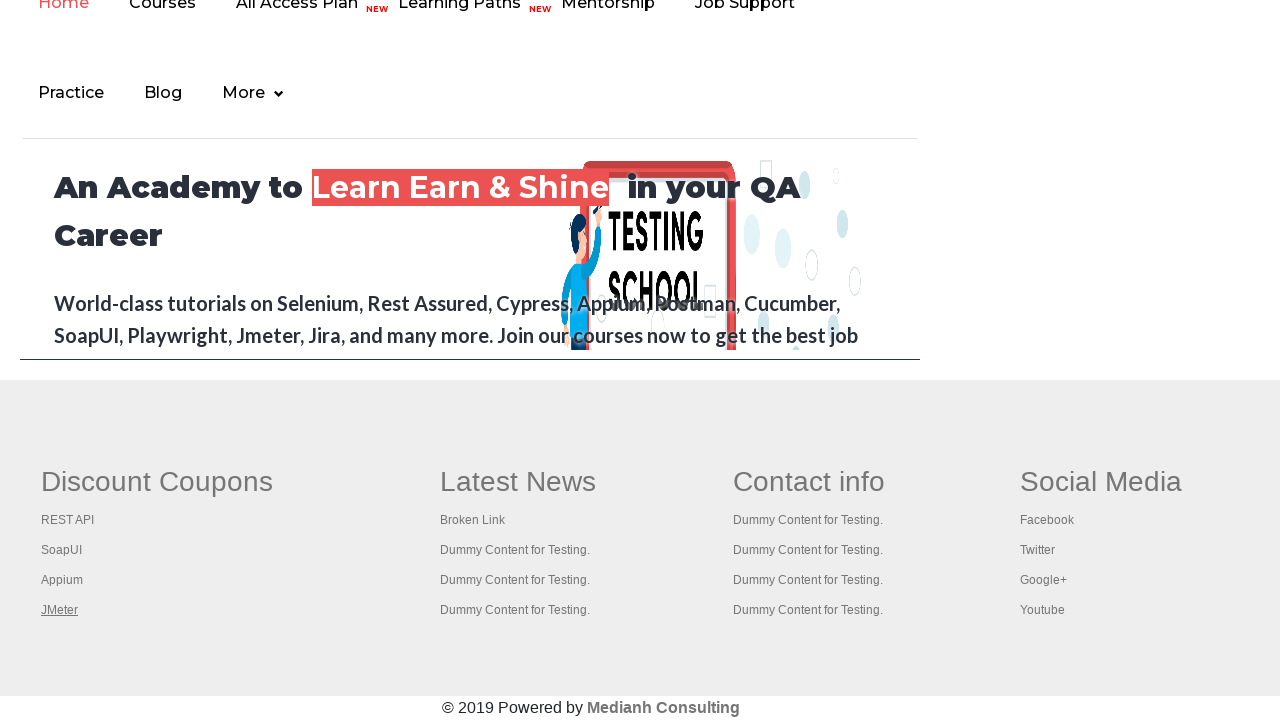

Brought tab to front
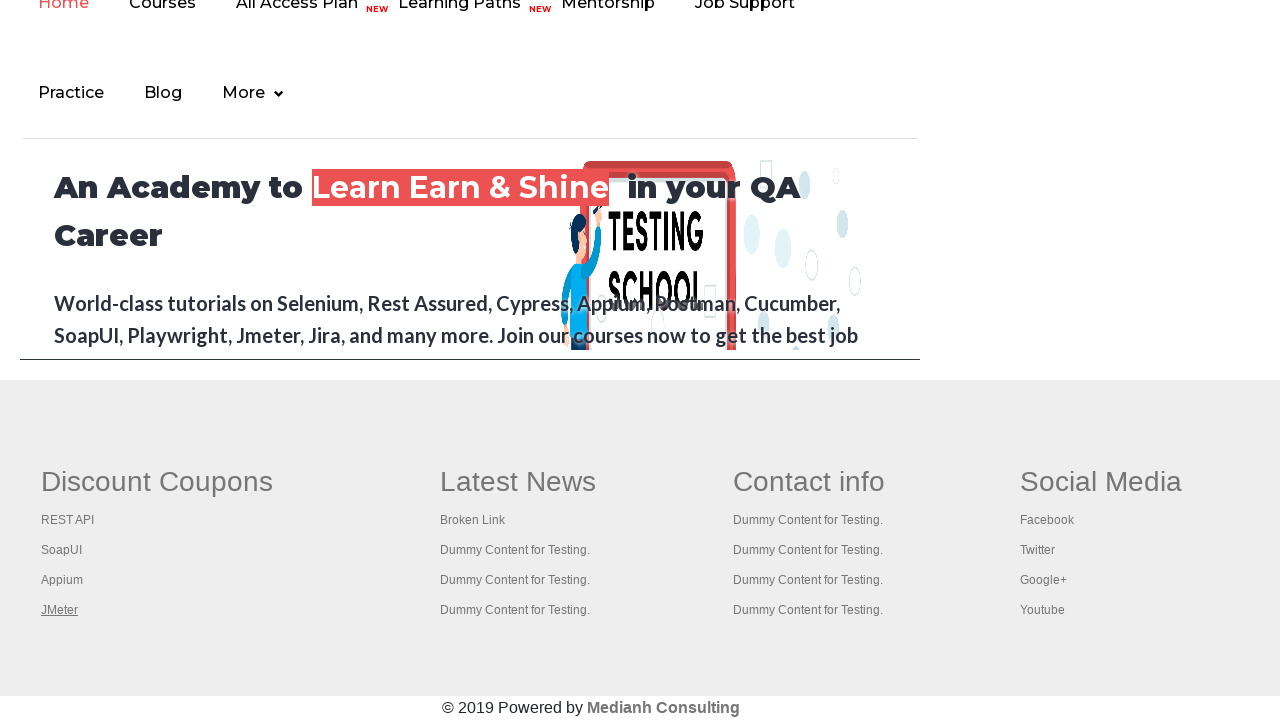

Waited for tab to reach domcontentloaded state
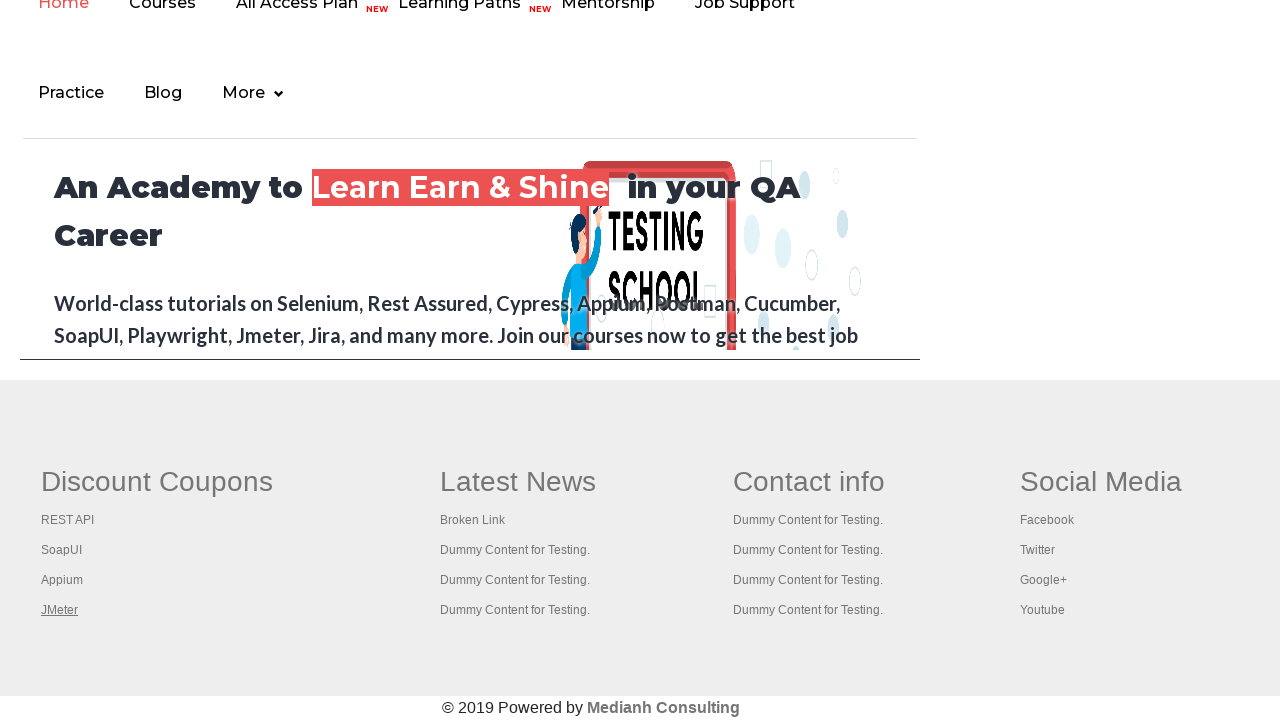

Brought tab to front
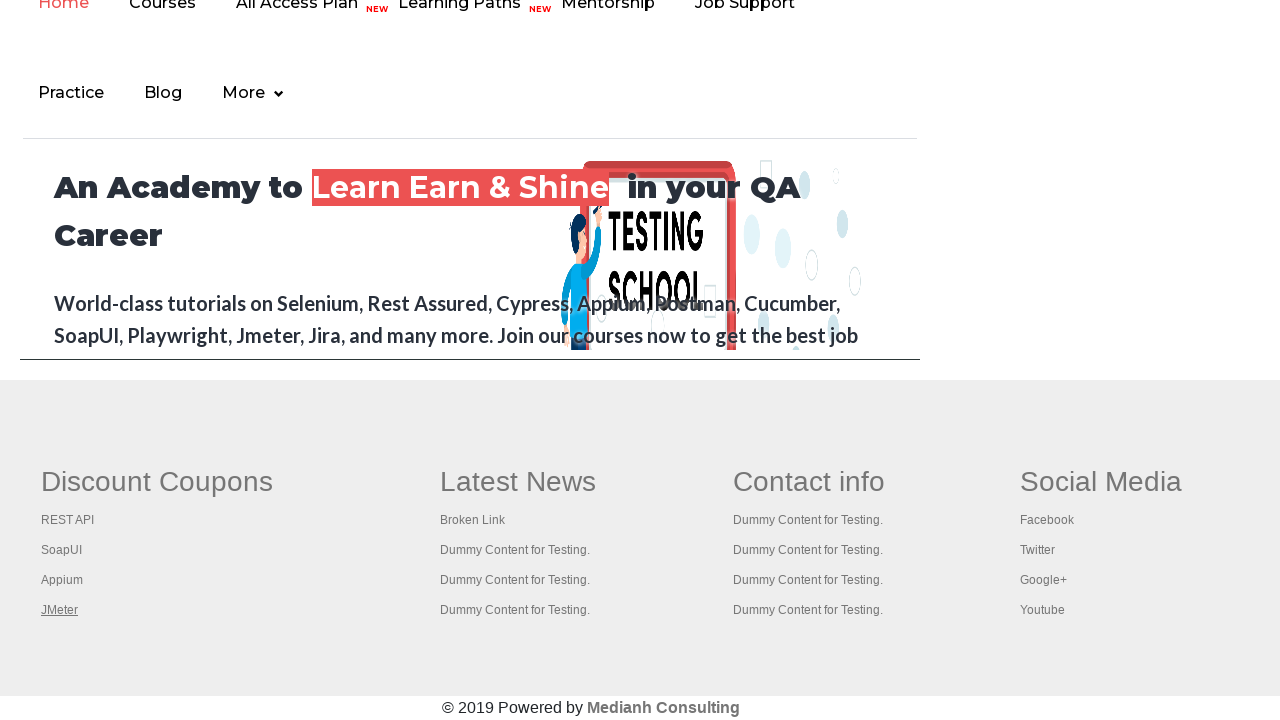

Waited for tab to reach domcontentloaded state
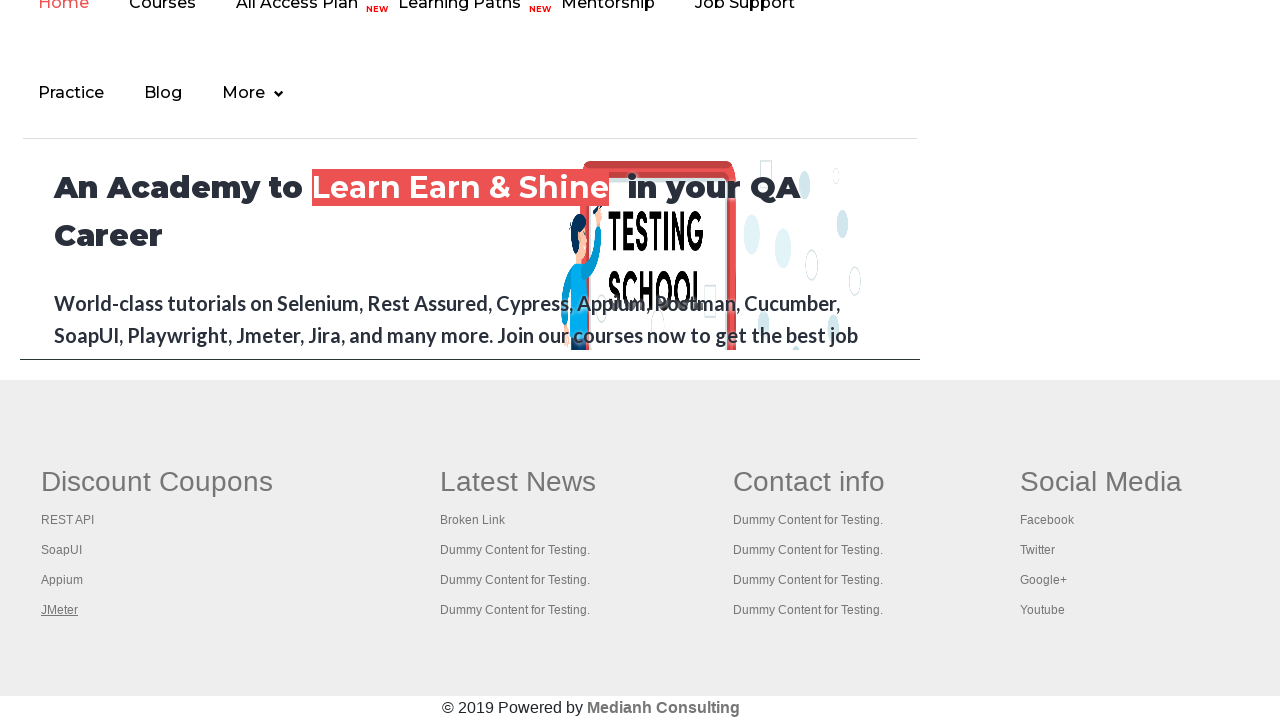

Brought tab to front
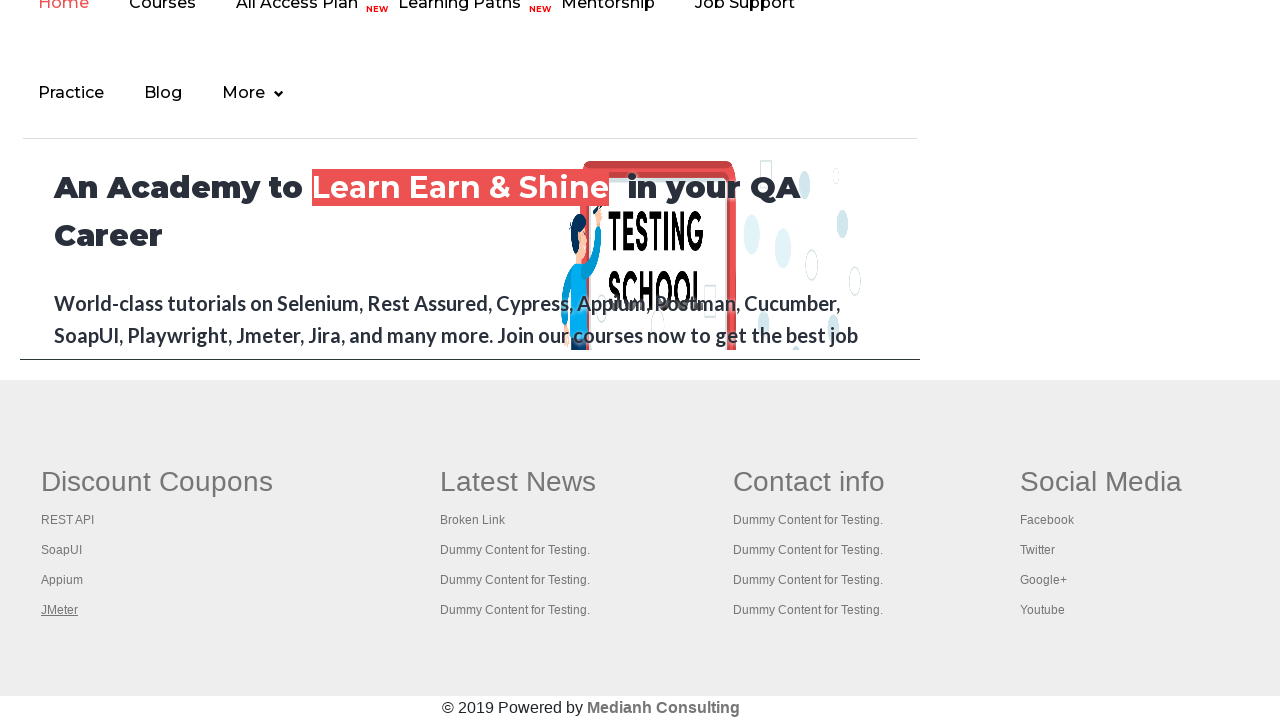

Waited for tab to reach domcontentloaded state
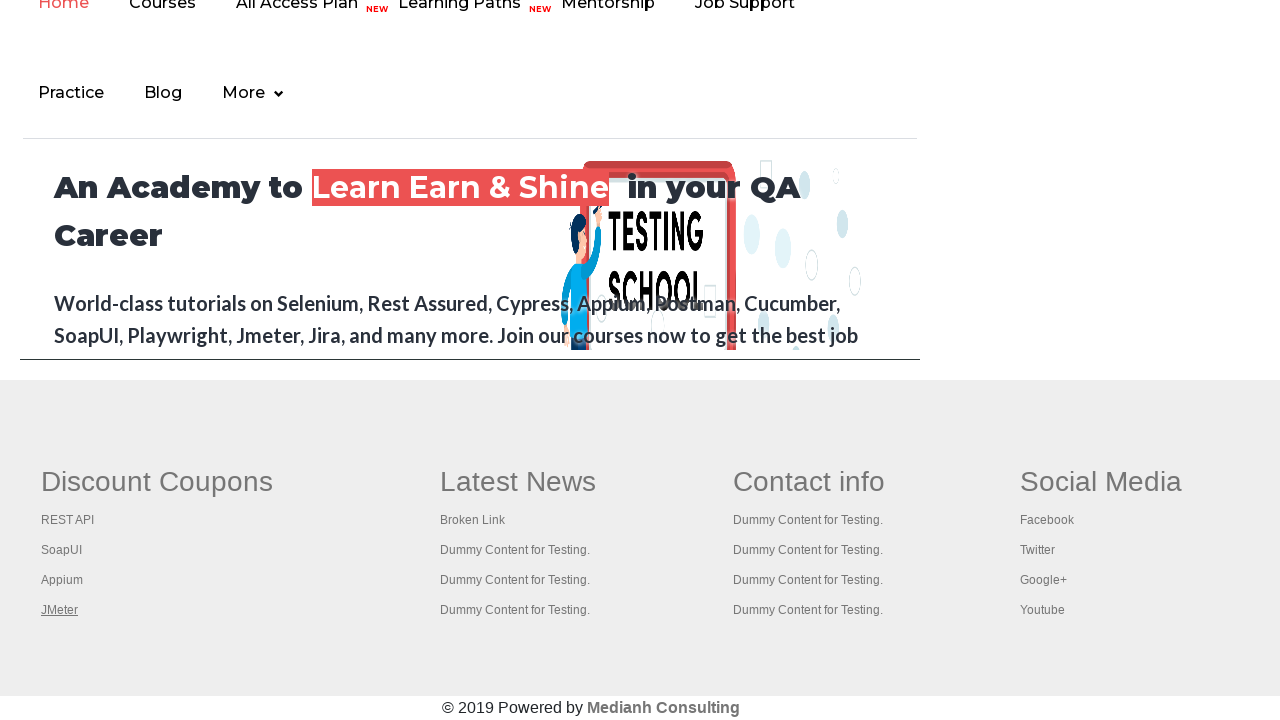

Brought tab to front
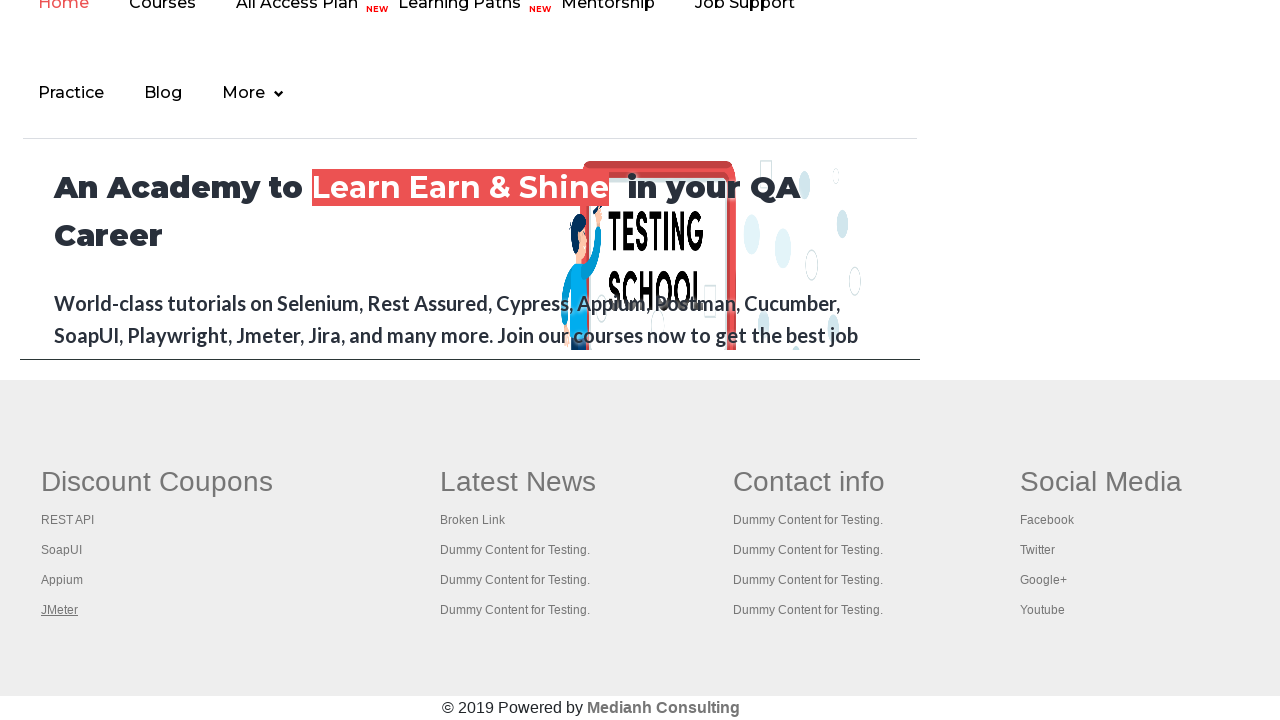

Waited for tab to reach domcontentloaded state
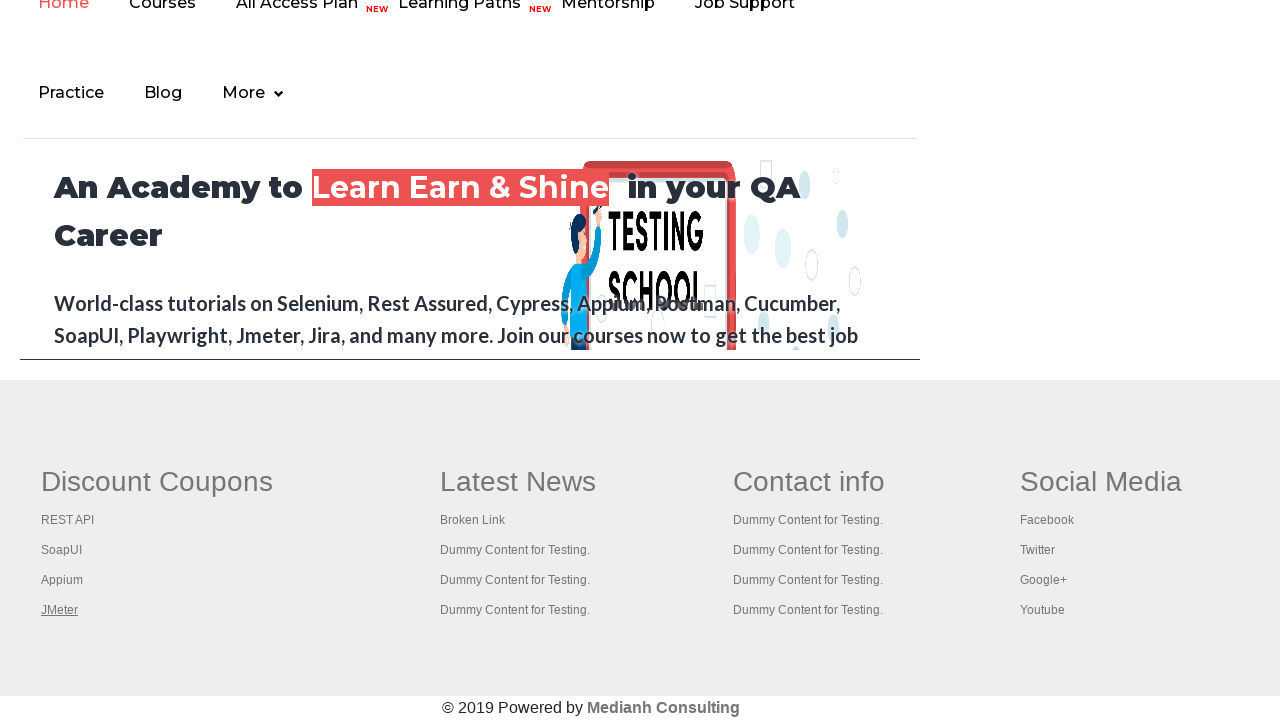

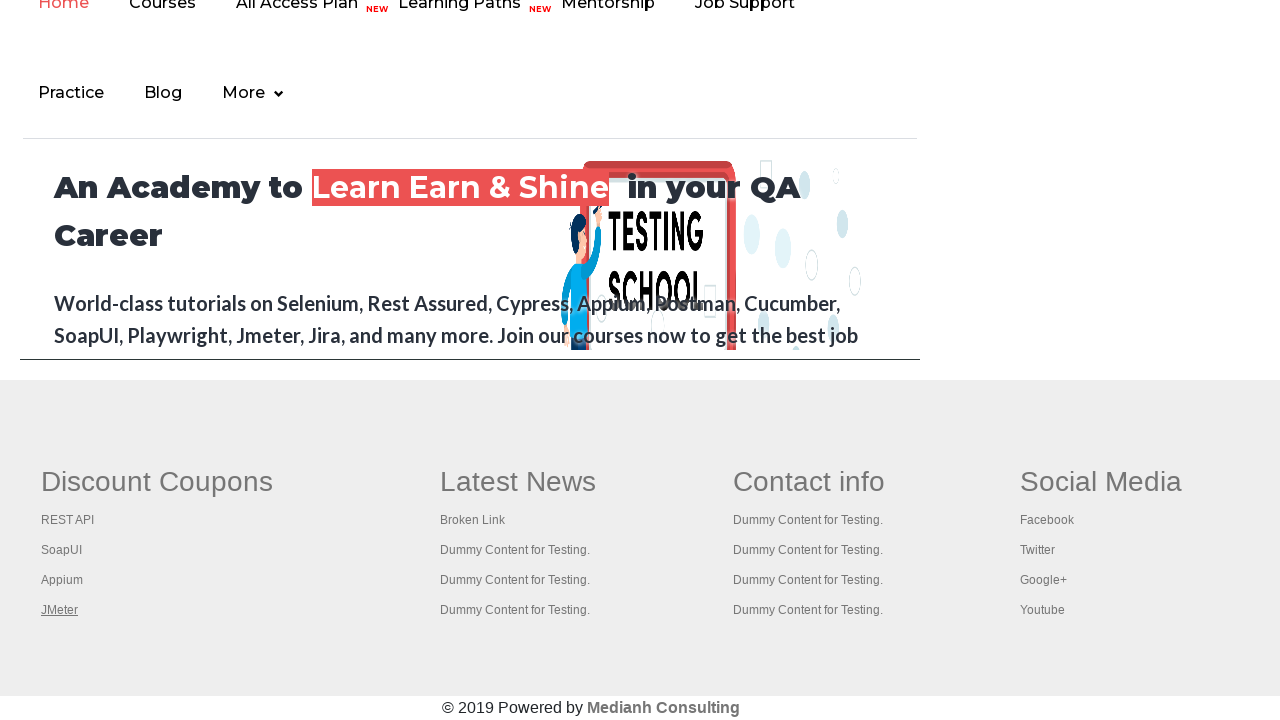